Tests pressing the tab key without targeting a specific element and verifies the page displays the correct key press result

Starting URL: http://the-internet.herokuapp.com/key_presses

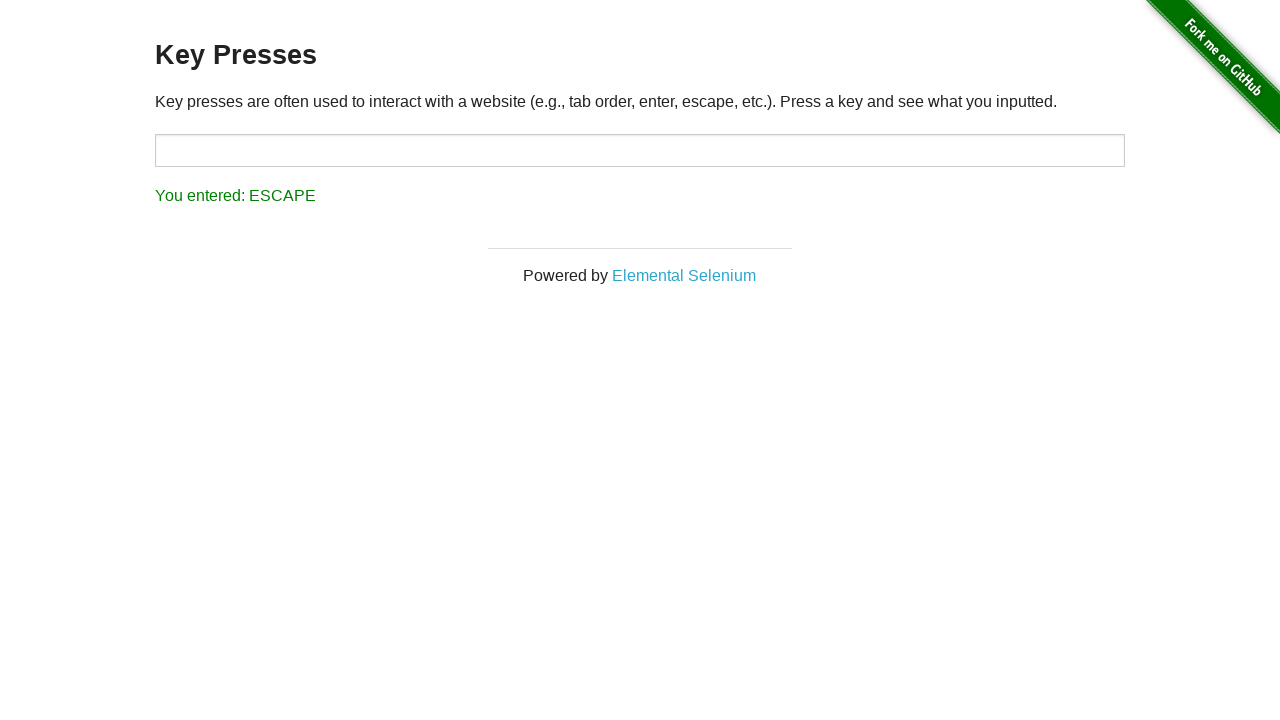

Pressed Tab key on the page
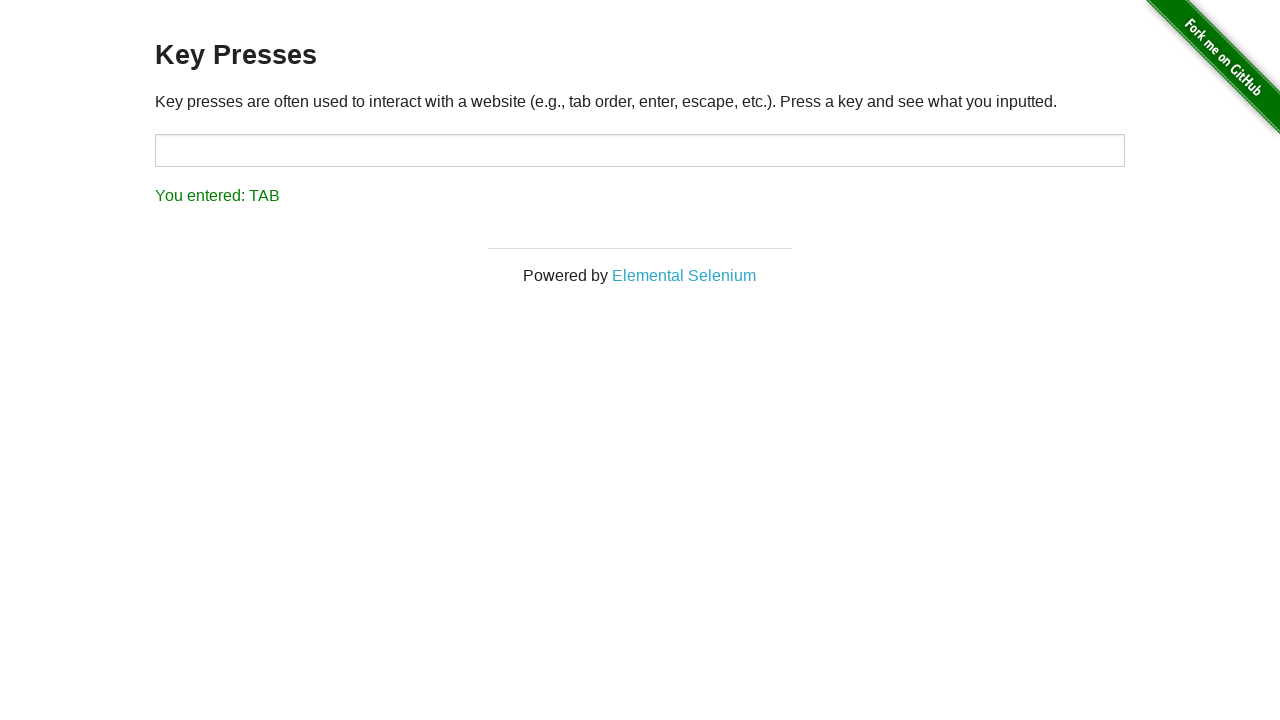

Verified Tab key press result displayed on page
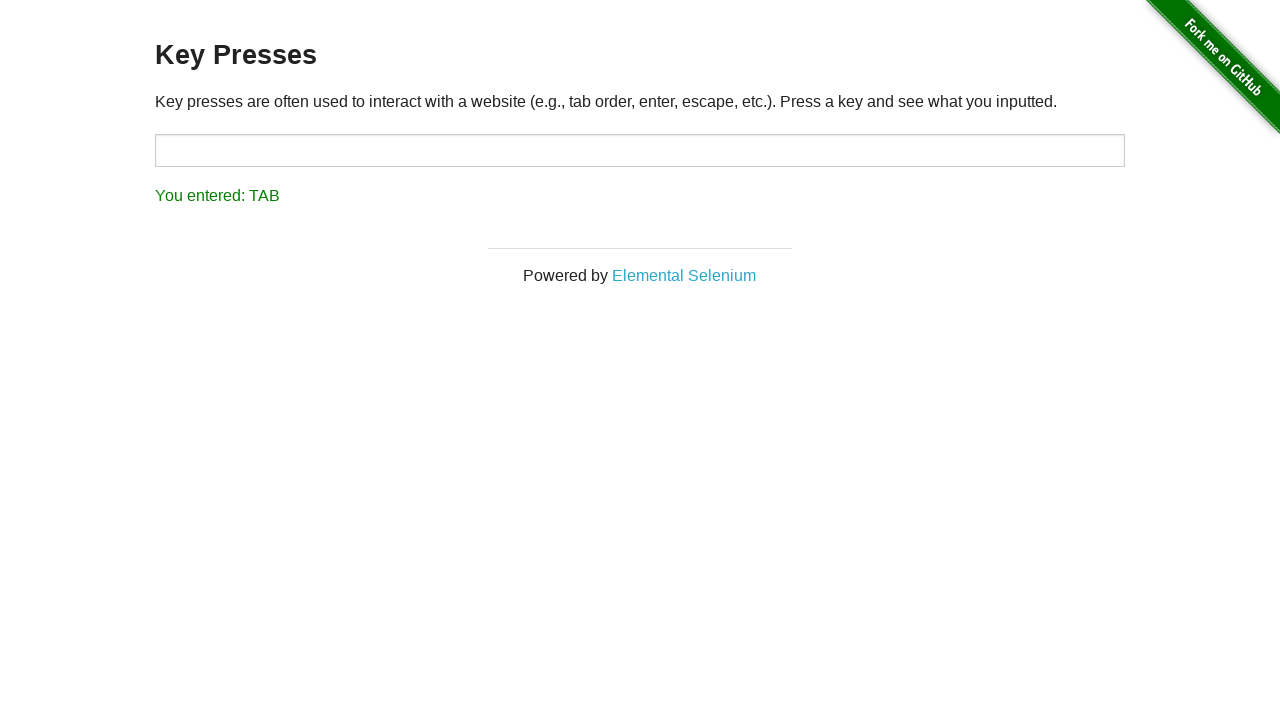

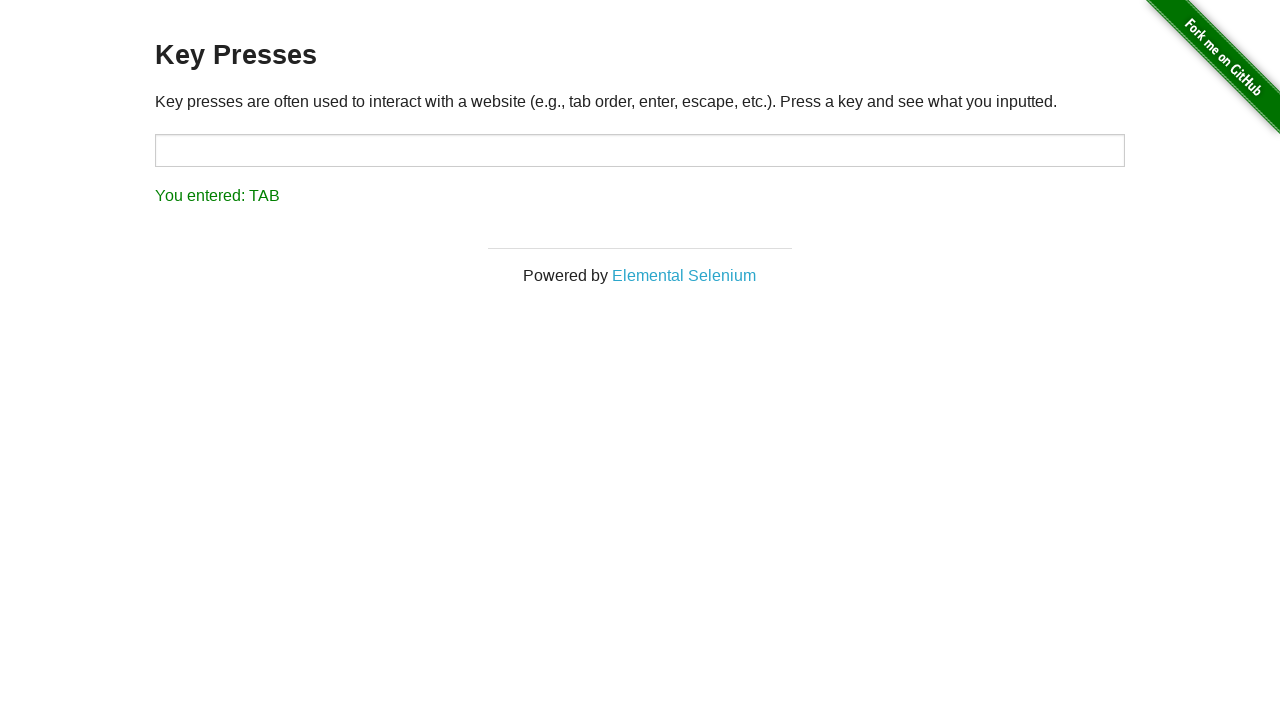